Tests file download functionality by clicking on a download link and verifying the file downloads successfully

Starting URL: https://the-internet.herokuapp.com/download

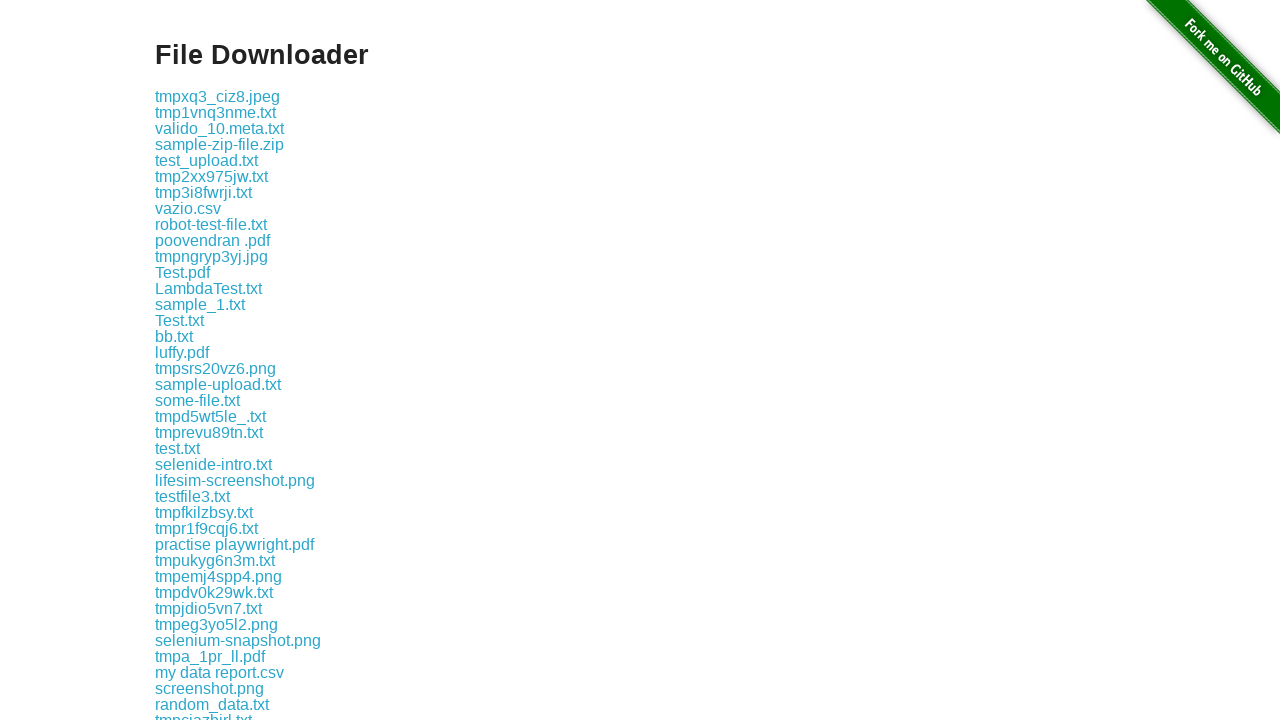

Clicked on file.png download link at (198, 415) on a:text('file.png')
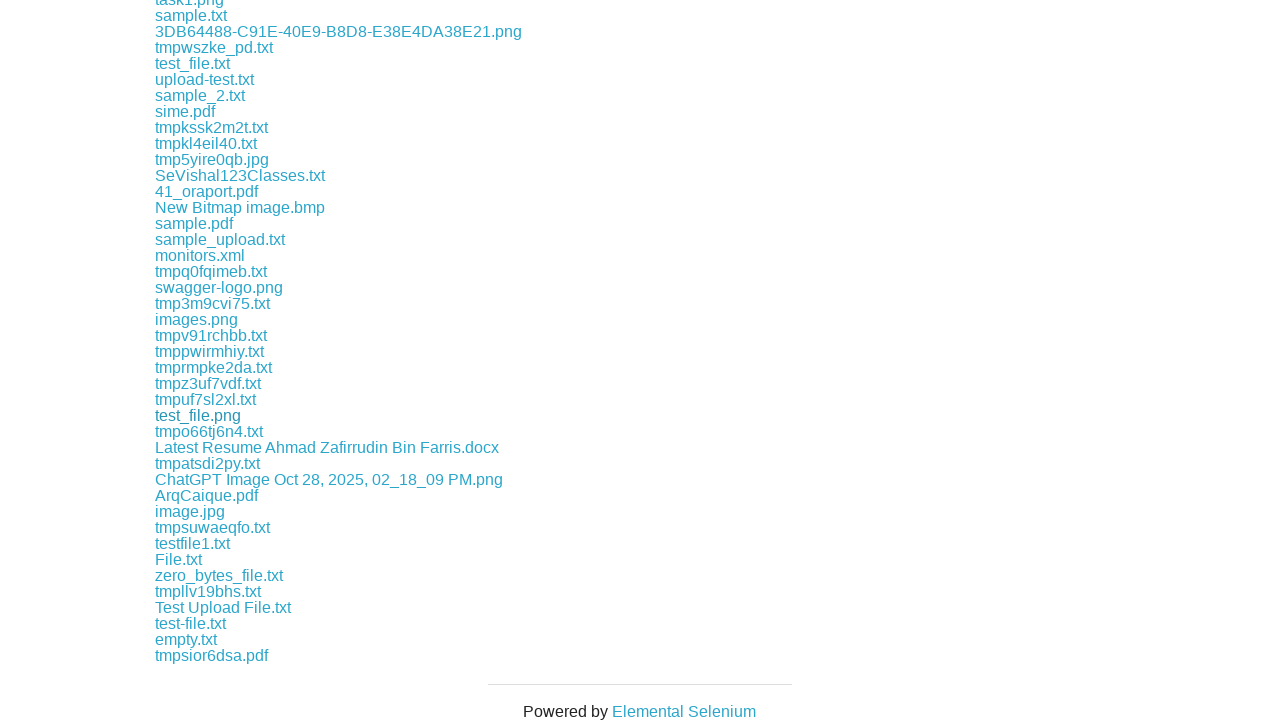

File download completed successfully
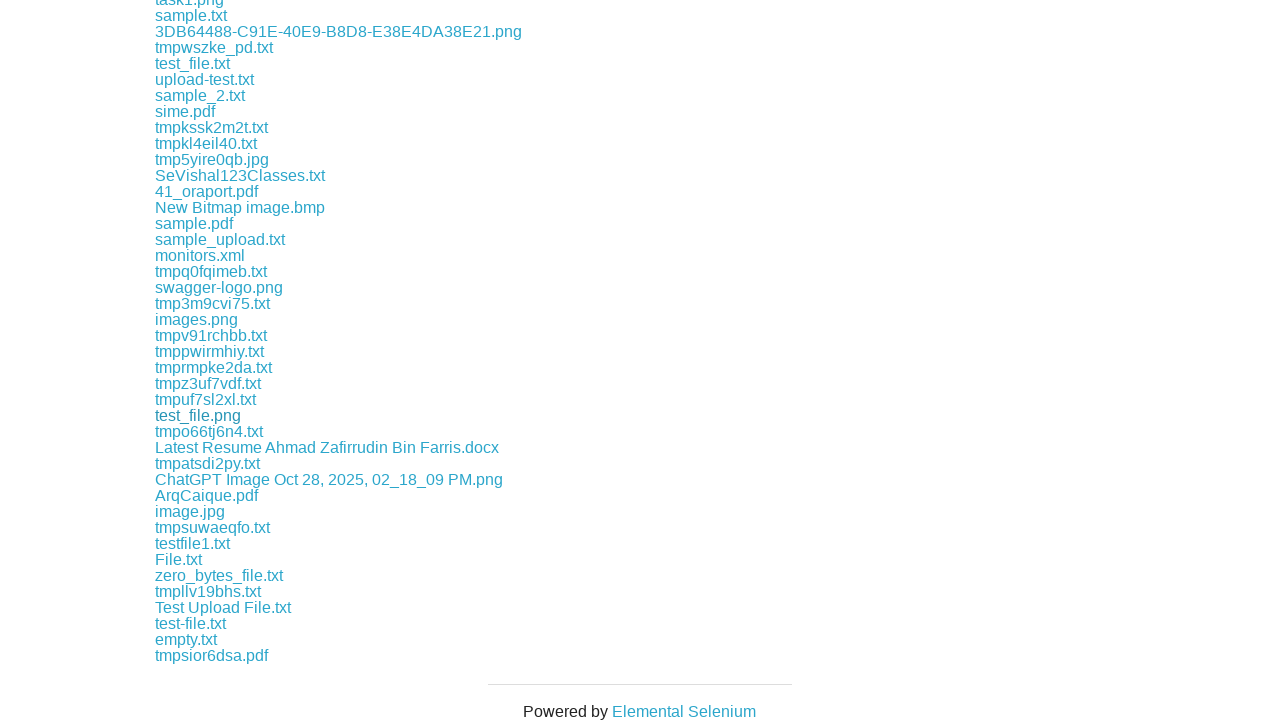

Retrieved download file path
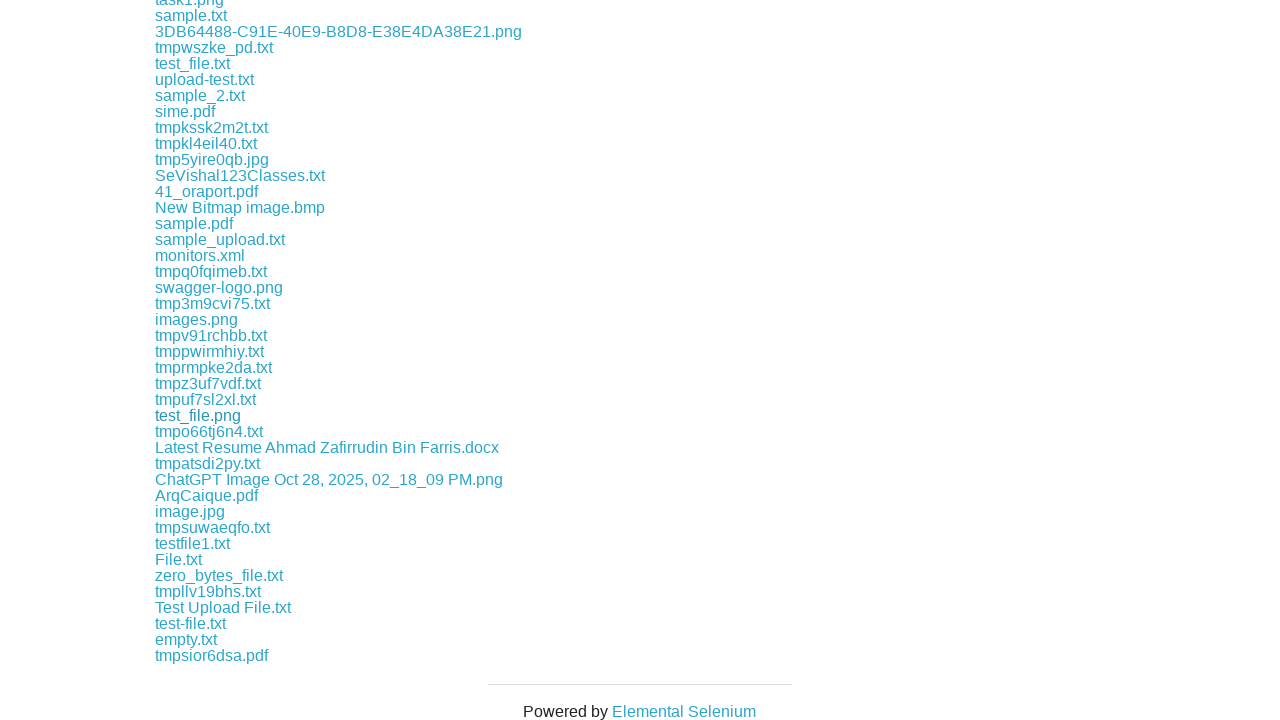

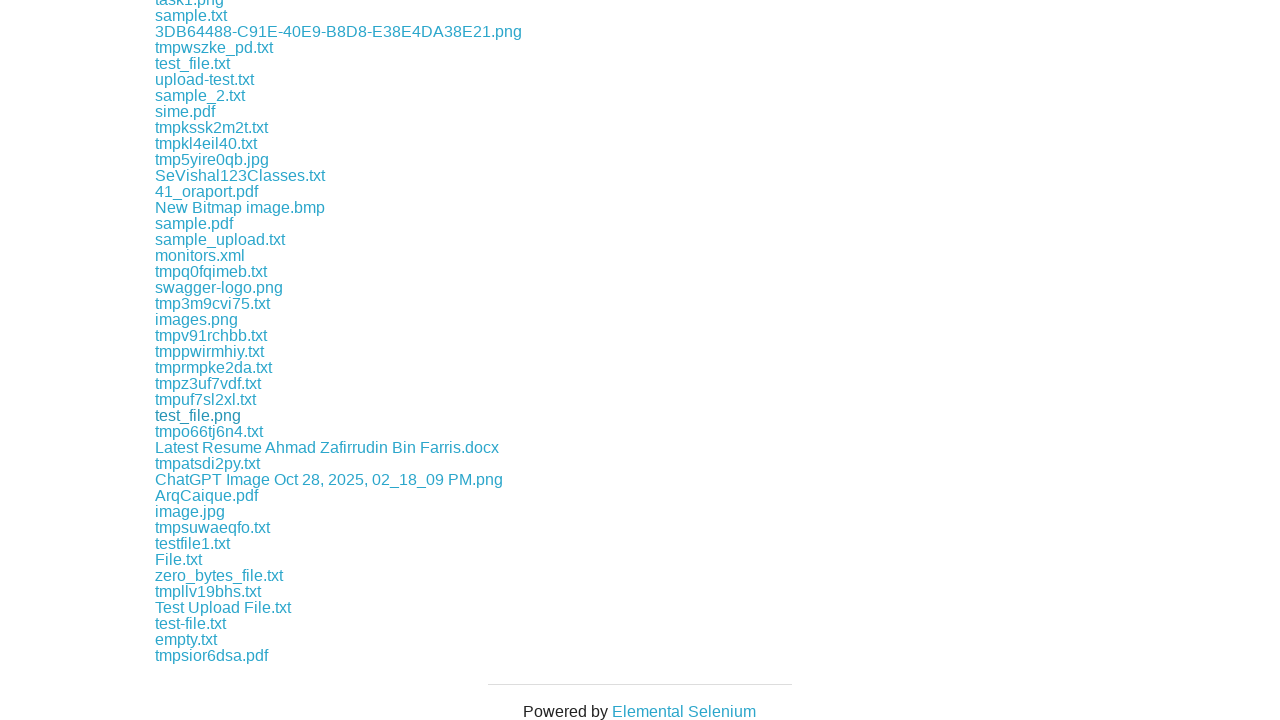